Tests selecting multiple items by clicking and dragging from first to fourth item in a selectable grid

Starting URL: http://jqueryui.com/resources/demos/selectable/display-grid.html

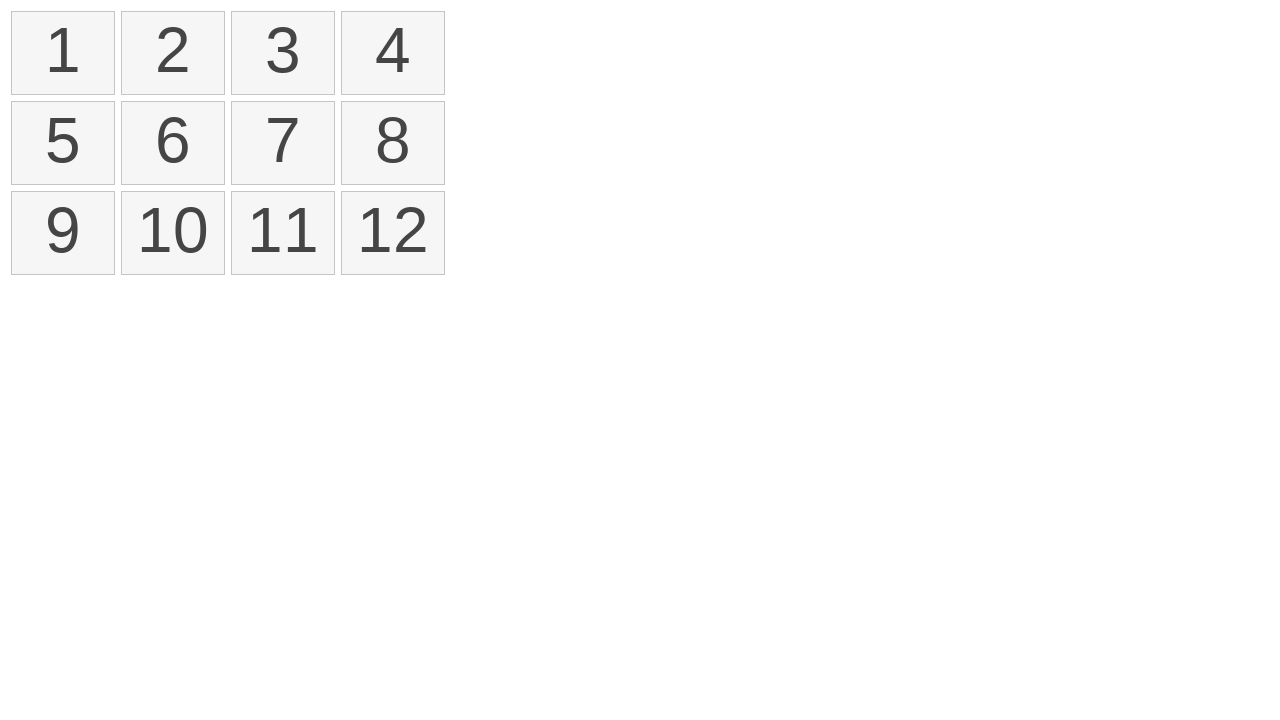

Located all selectable items in the grid
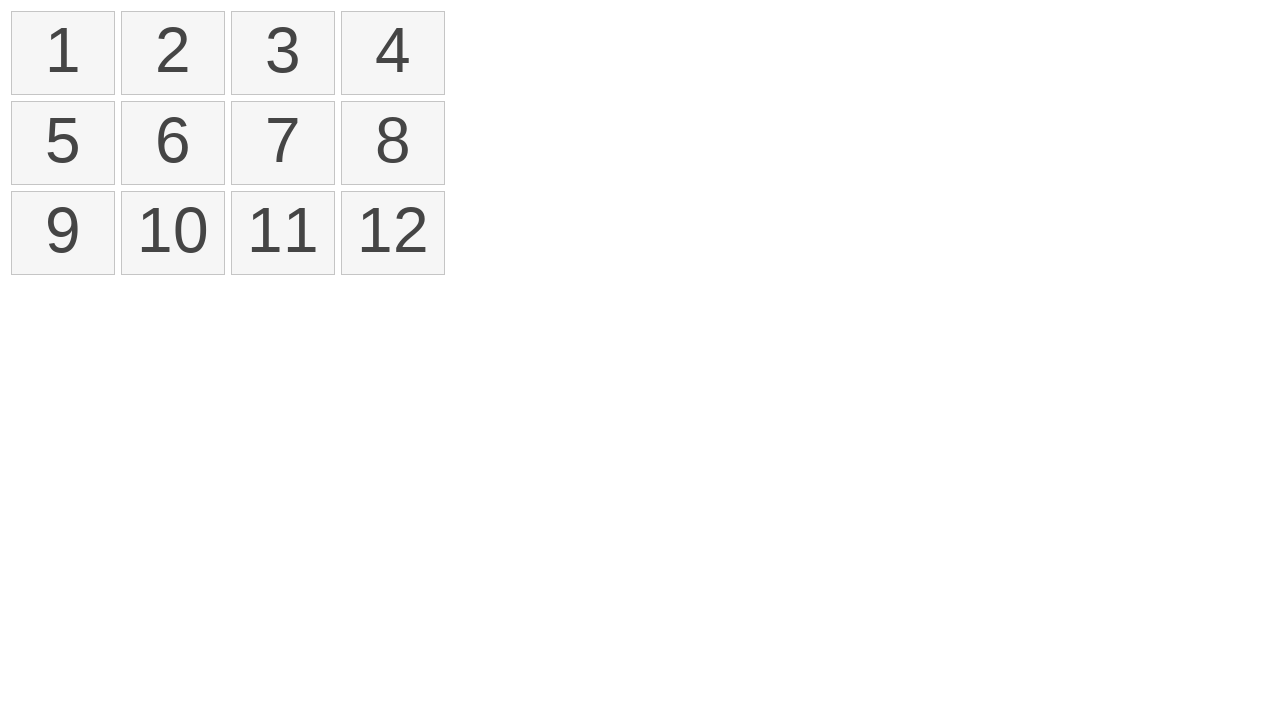

Moved mouse to first item in the grid at (16, 16)
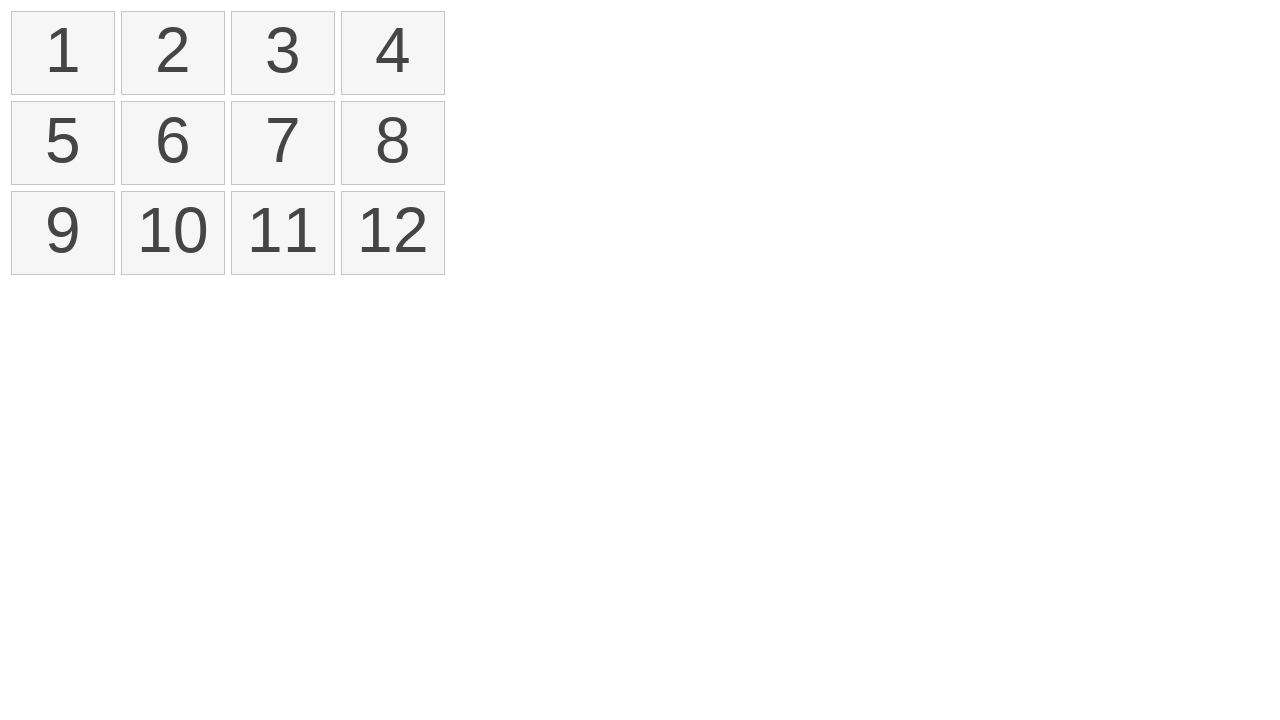

Pressed mouse button down on first item at (16, 16)
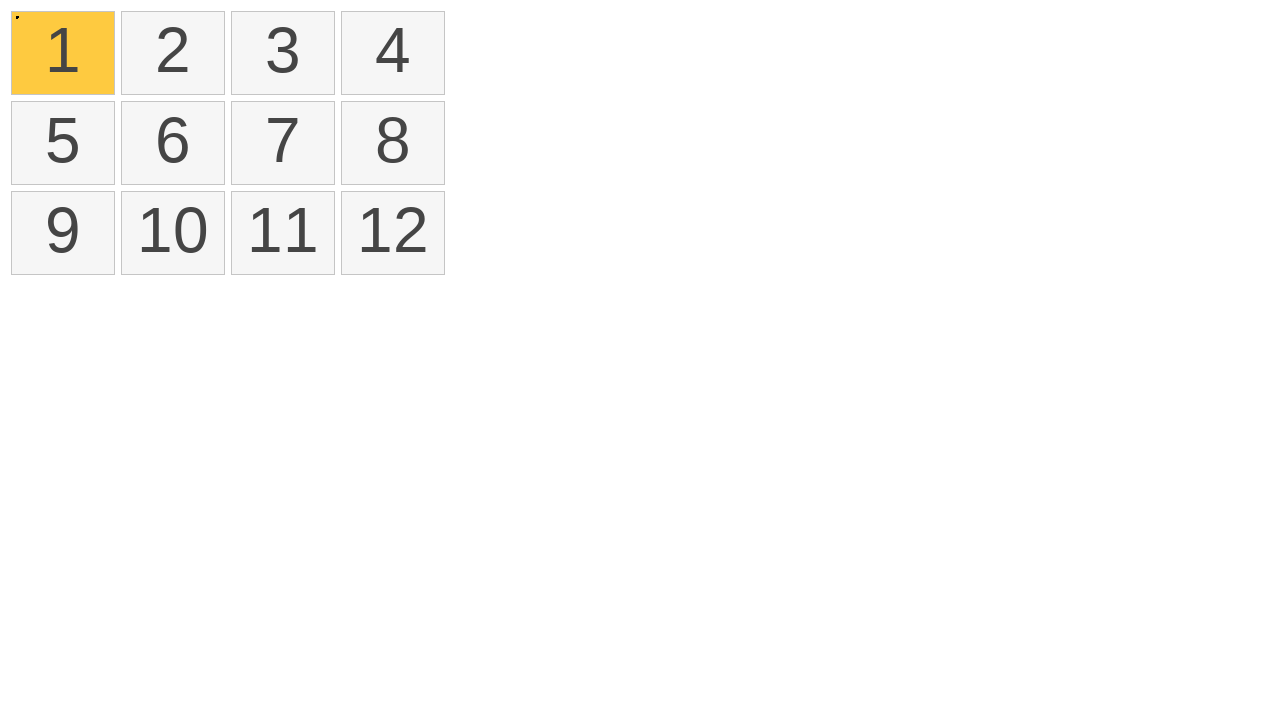

Dragged mouse to fourth item while holding button down at (346, 16)
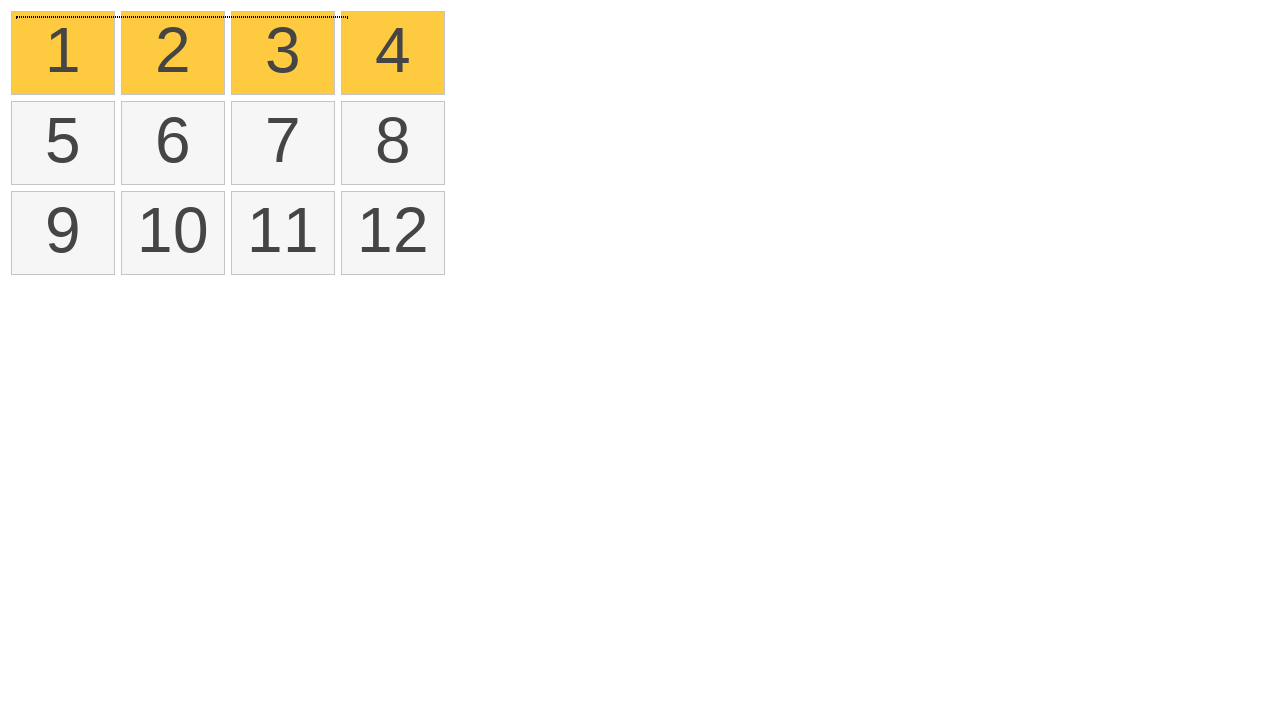

Released mouse button to complete selection drag at (346, 16)
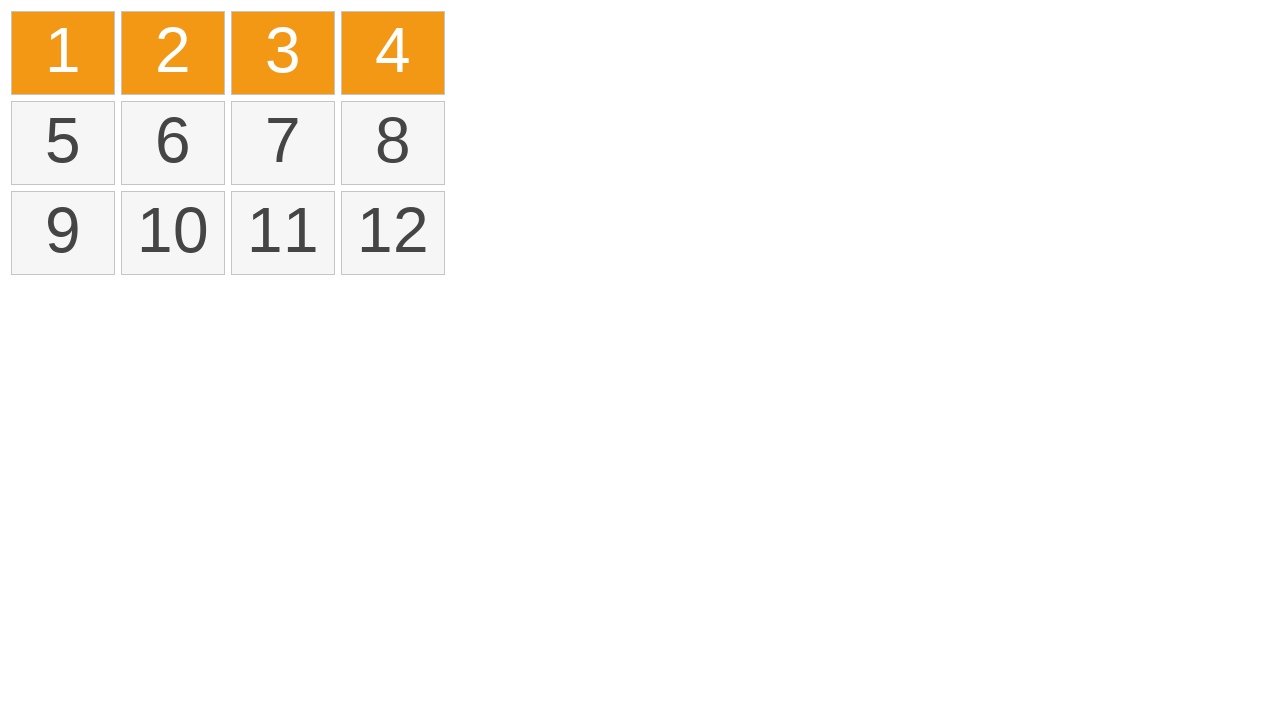

Located all selected items in the grid
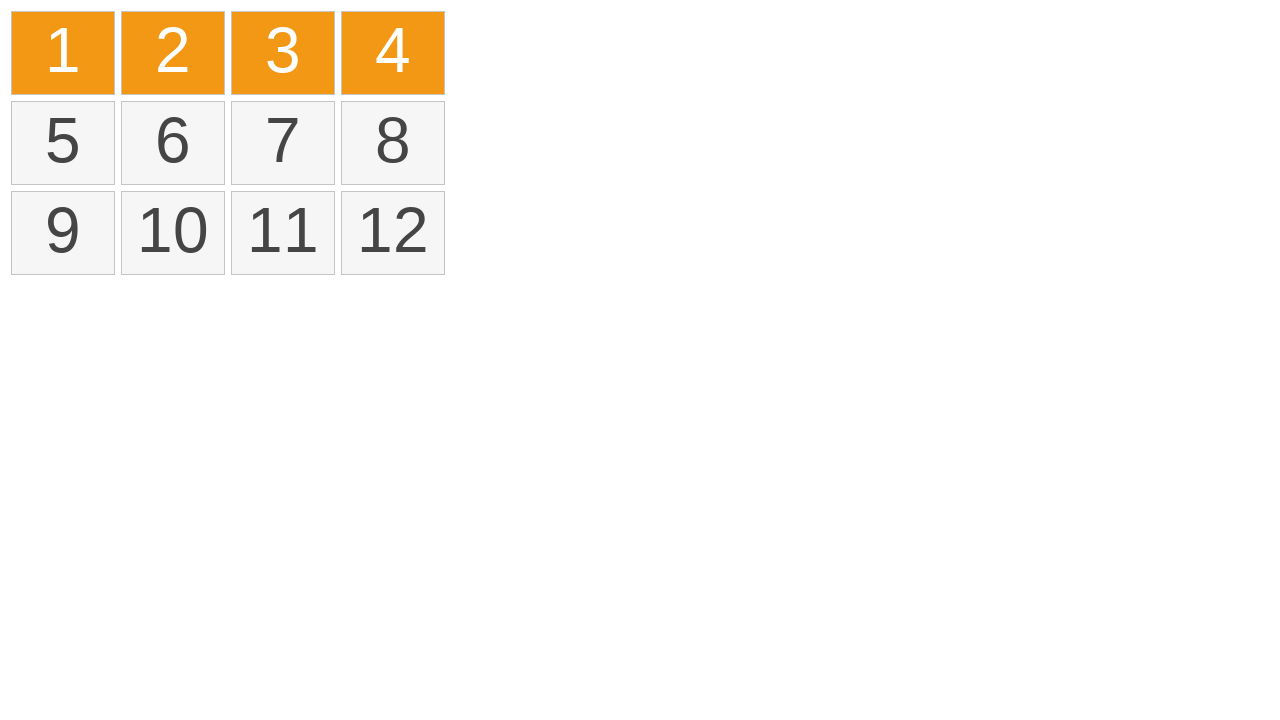

Verified that exactly 4 items are selected
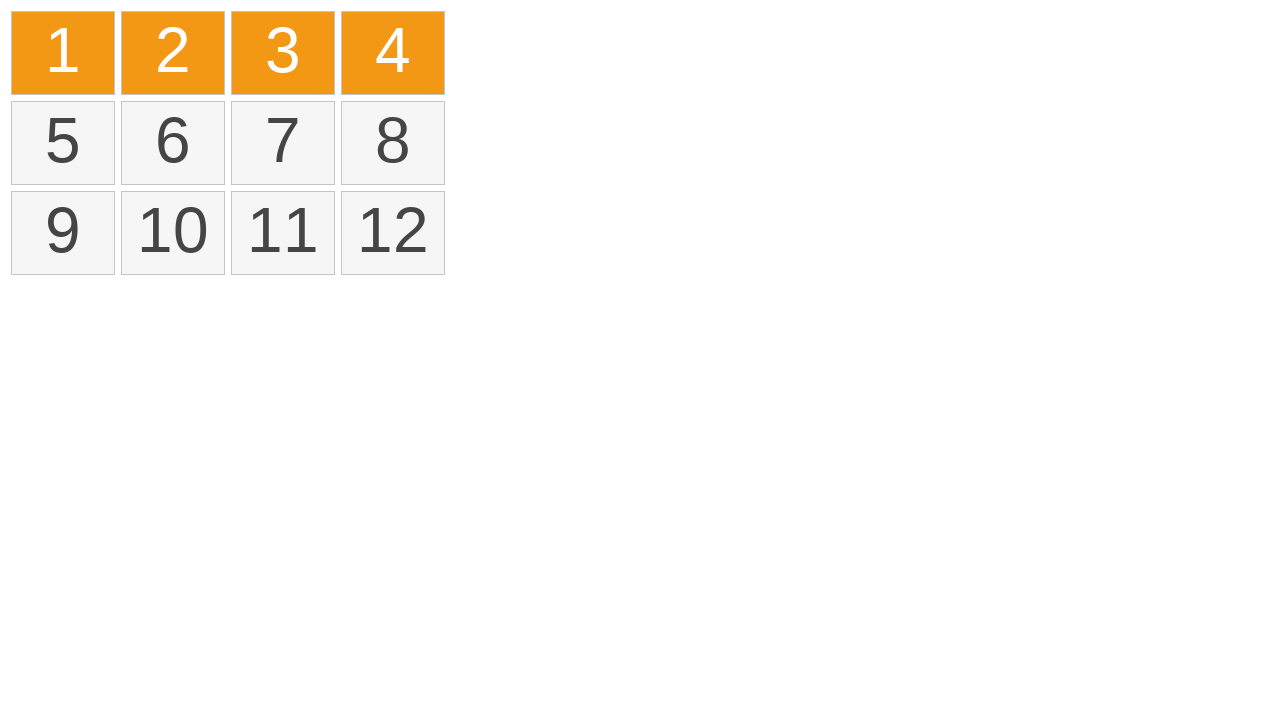

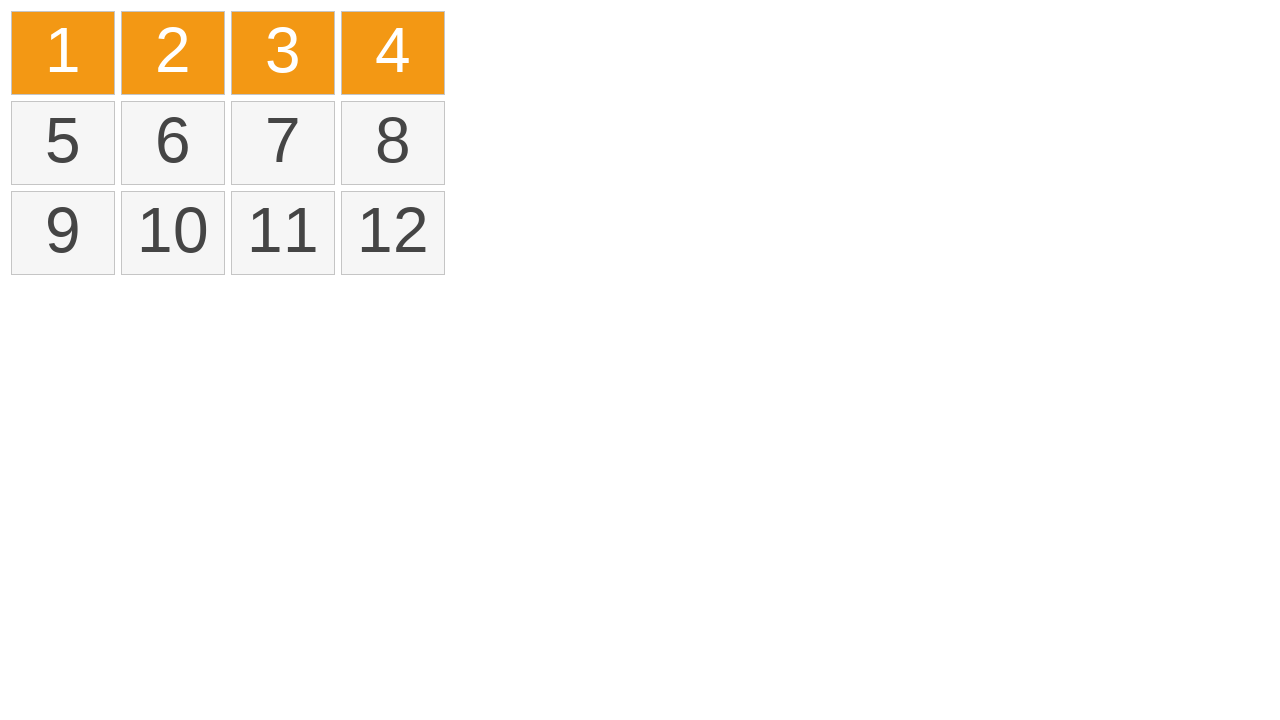